Tests JavaScript prompt dialog by clicking the third button, entering text in the prompt, and accepting it

Starting URL: https://the-internet.herokuapp.com/javascript_alerts

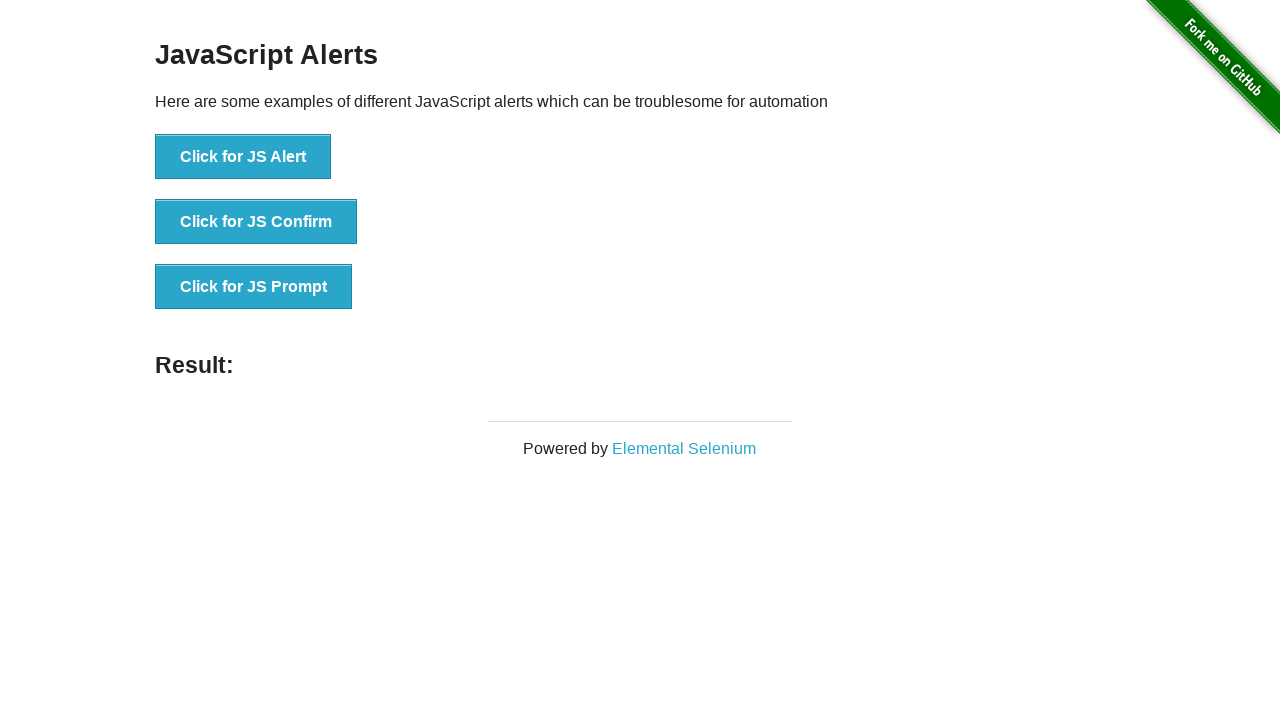

Set up dialog handler to accept prompt with text 'TestUser123'
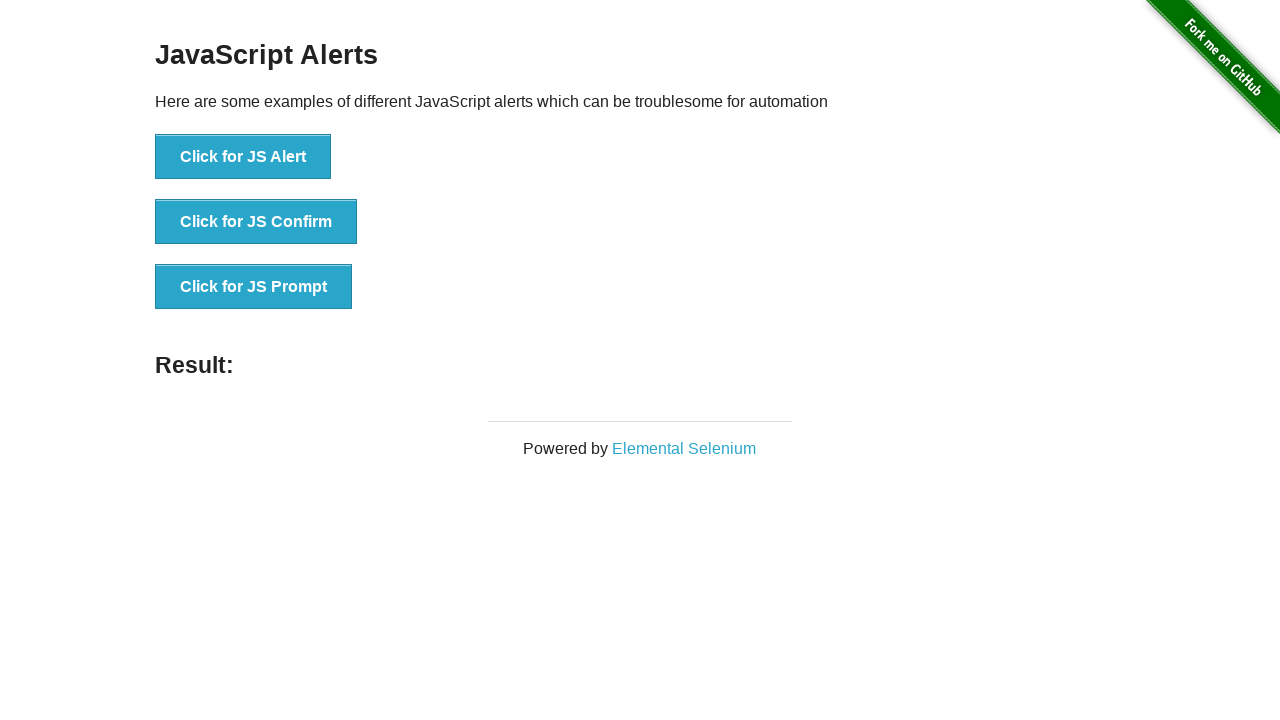

Clicked the JS Prompt button at (254, 287) on xpath=//button[text()='Click for JS Prompt']
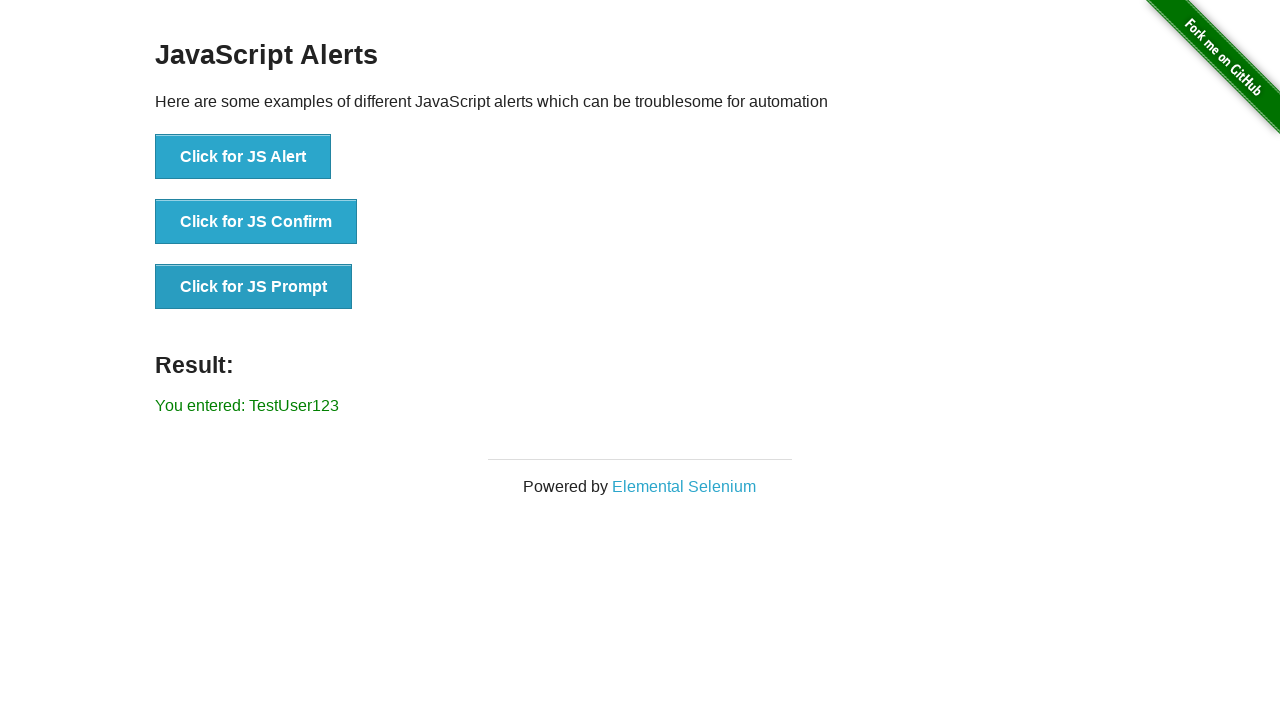

Waited for result element to appear
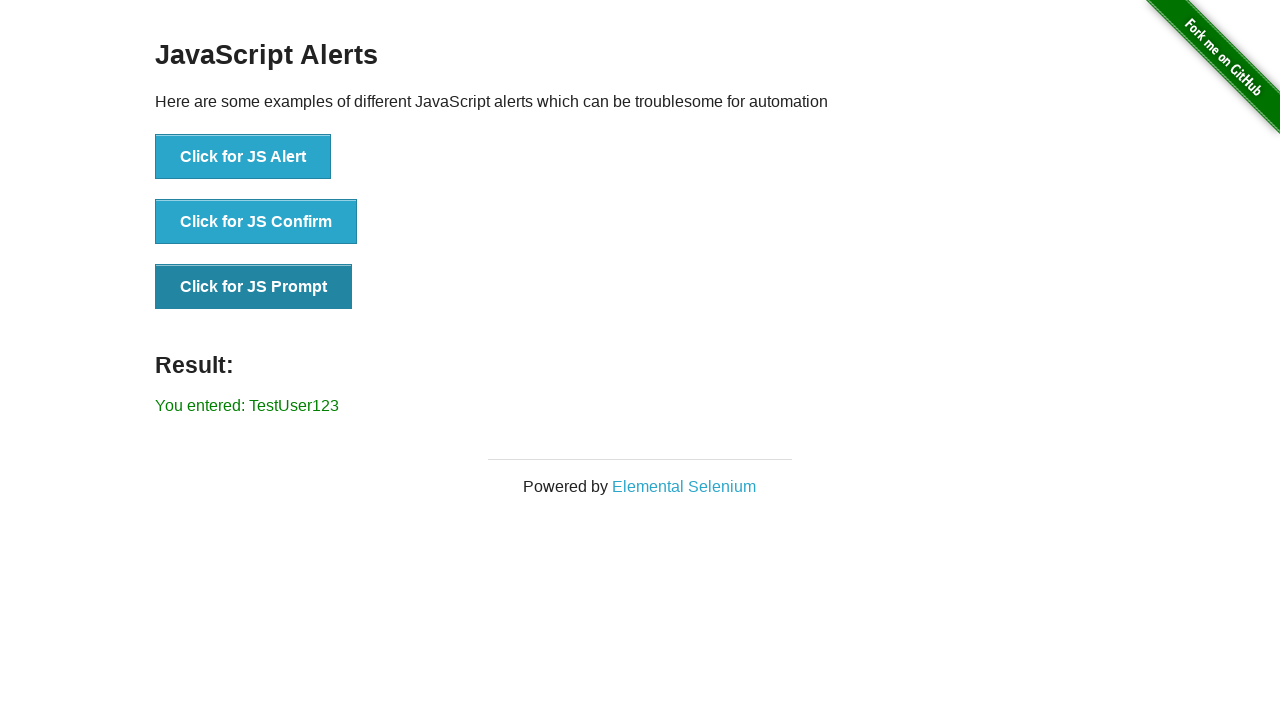

Located result element
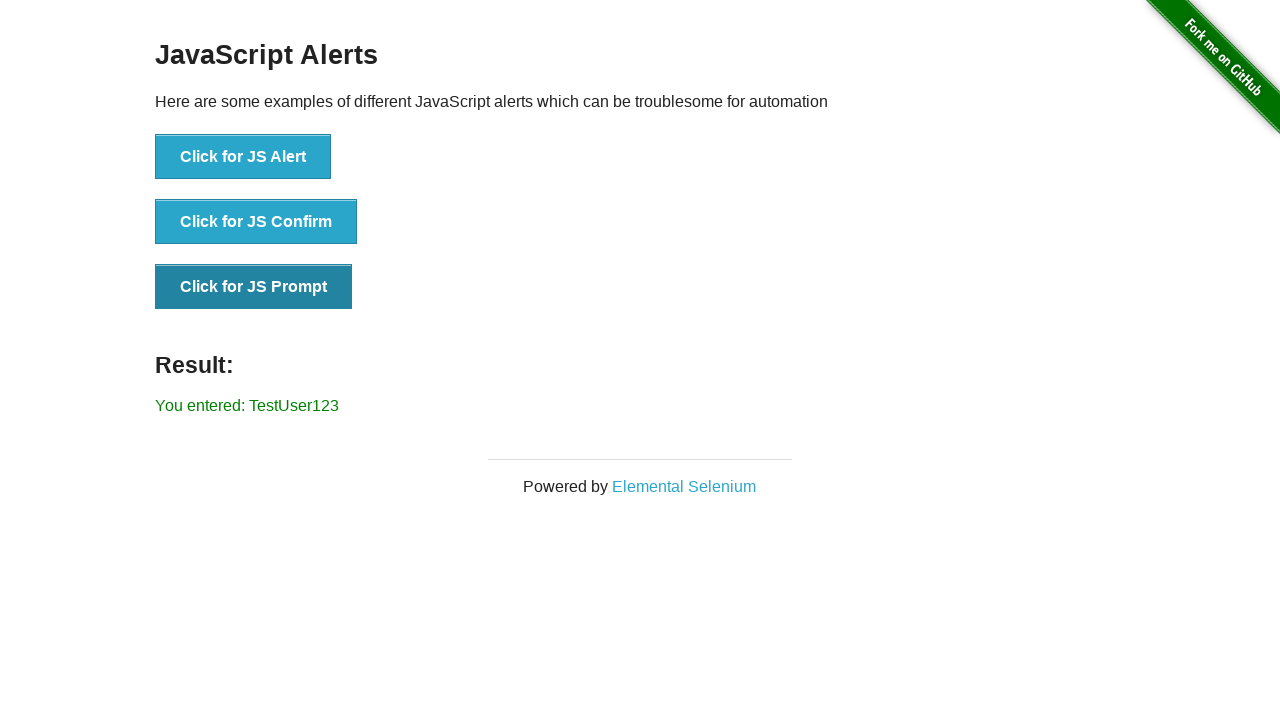

Verified result contains 'TestUser123'
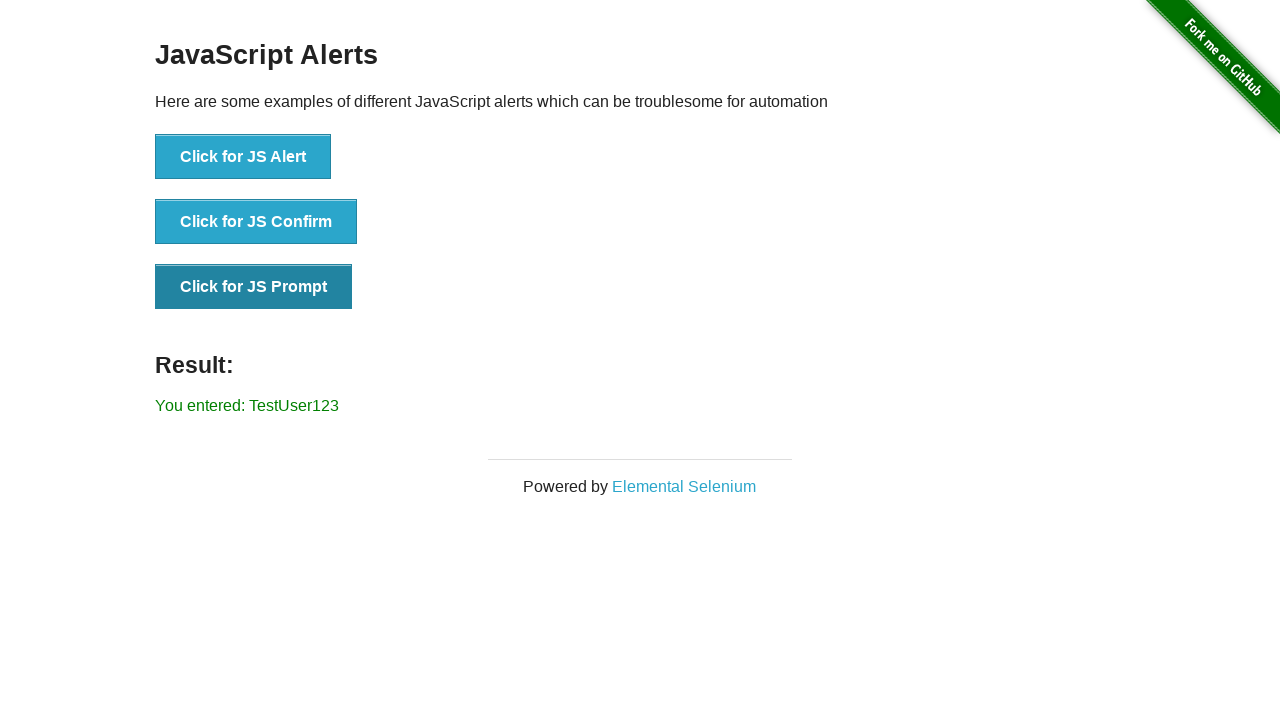

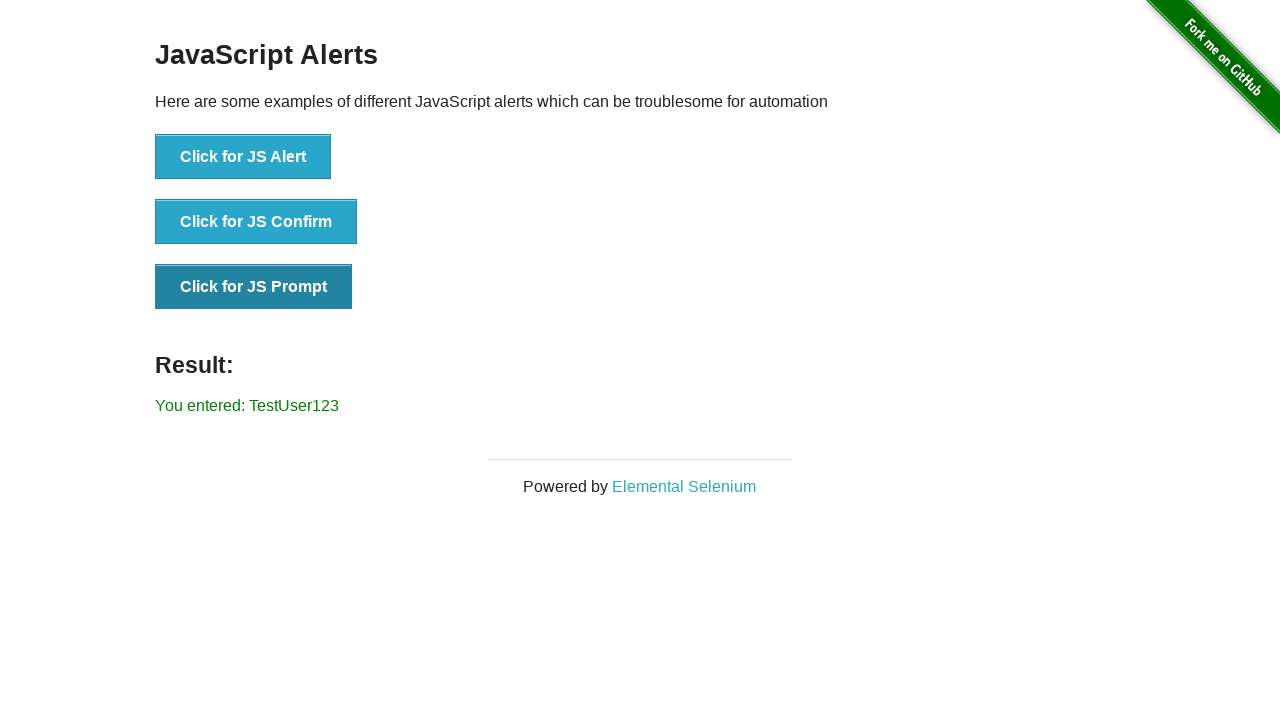